Tests a sample application form by filling in a first name field and submitting the form

Starting URL: https://ultimateqa.com/sample-application-lifecycle-sprint-1/

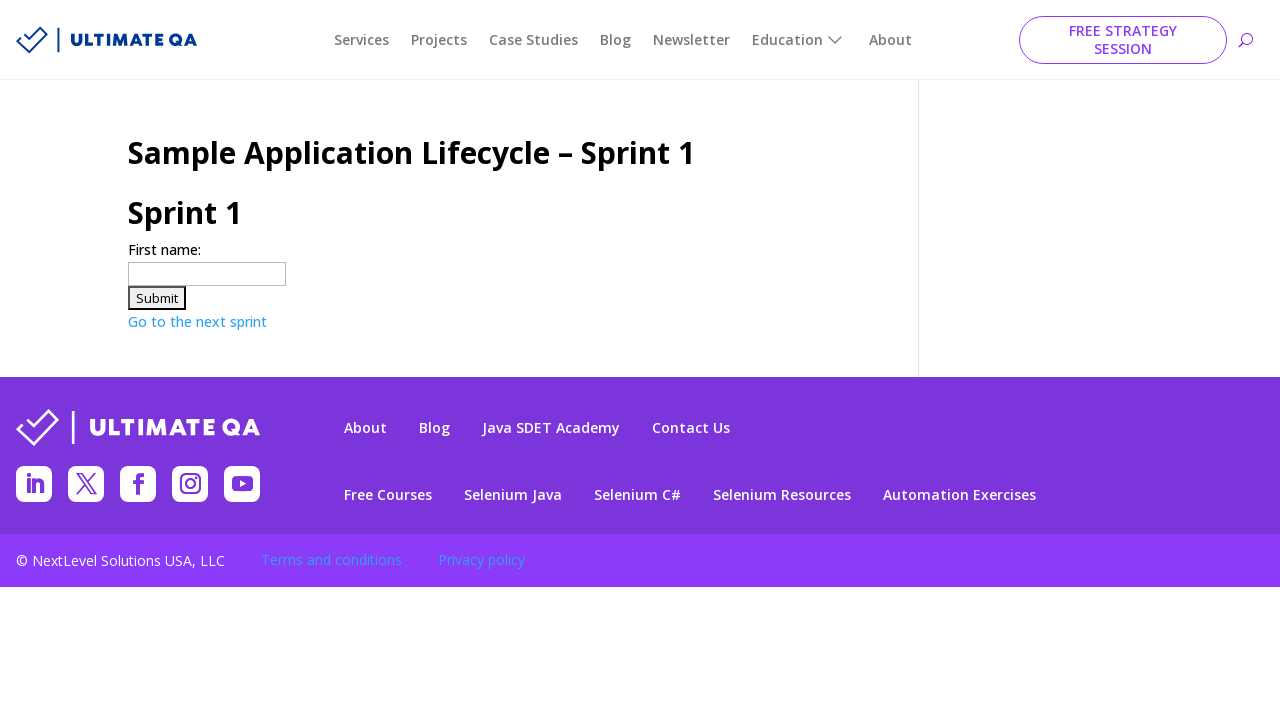

Navigated to sample application form page
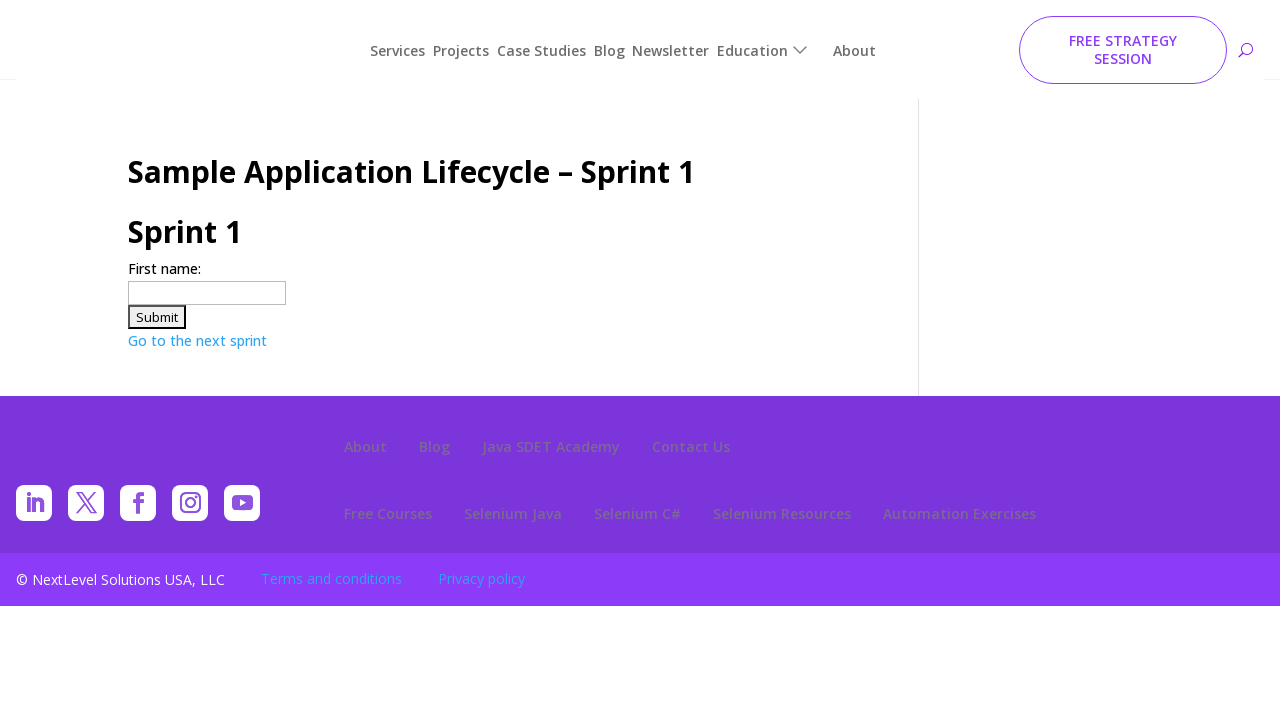

Filled first name field with 'John' on input[name='firstname']
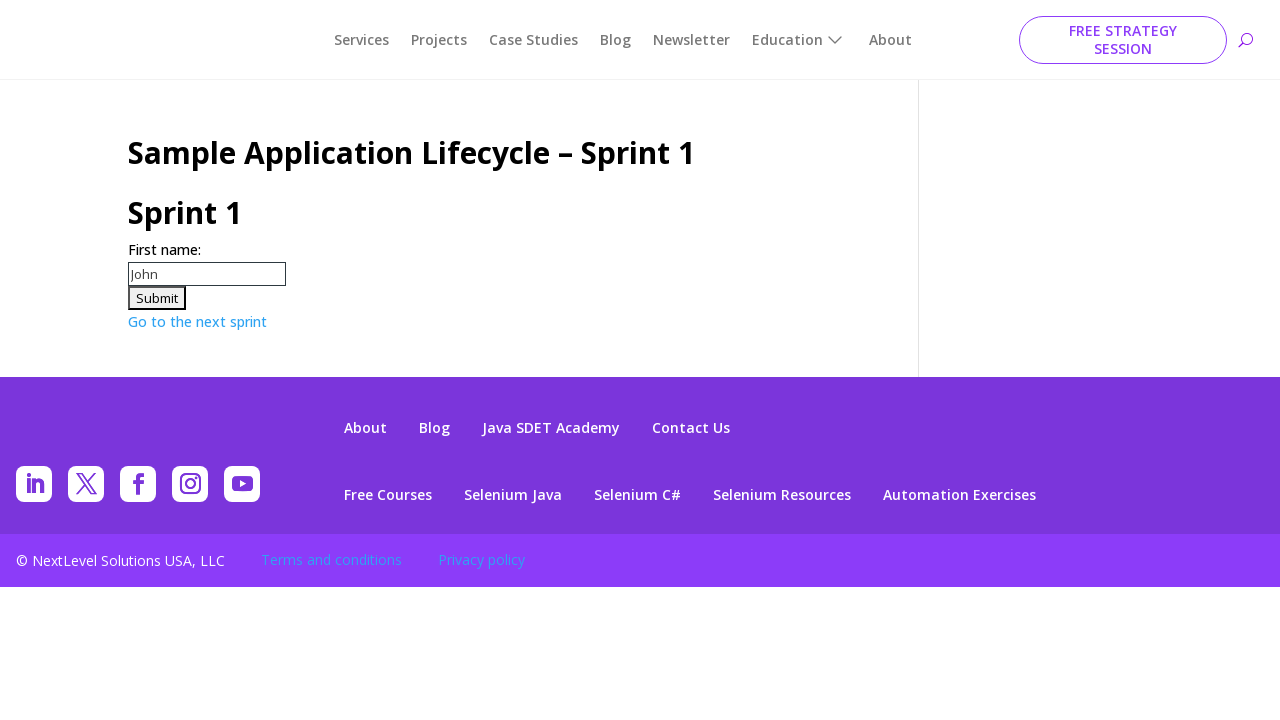

Clicked submit form button at (157, 298) on #submitForm
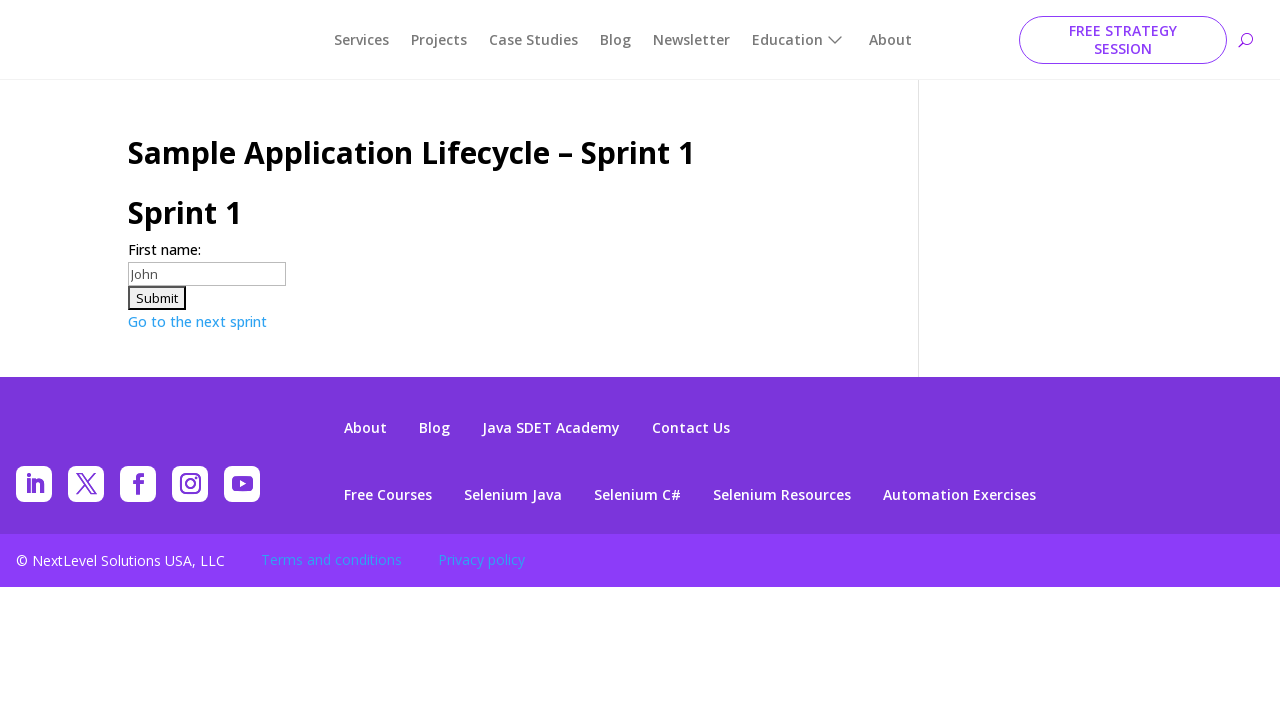

Waited for form submission to complete
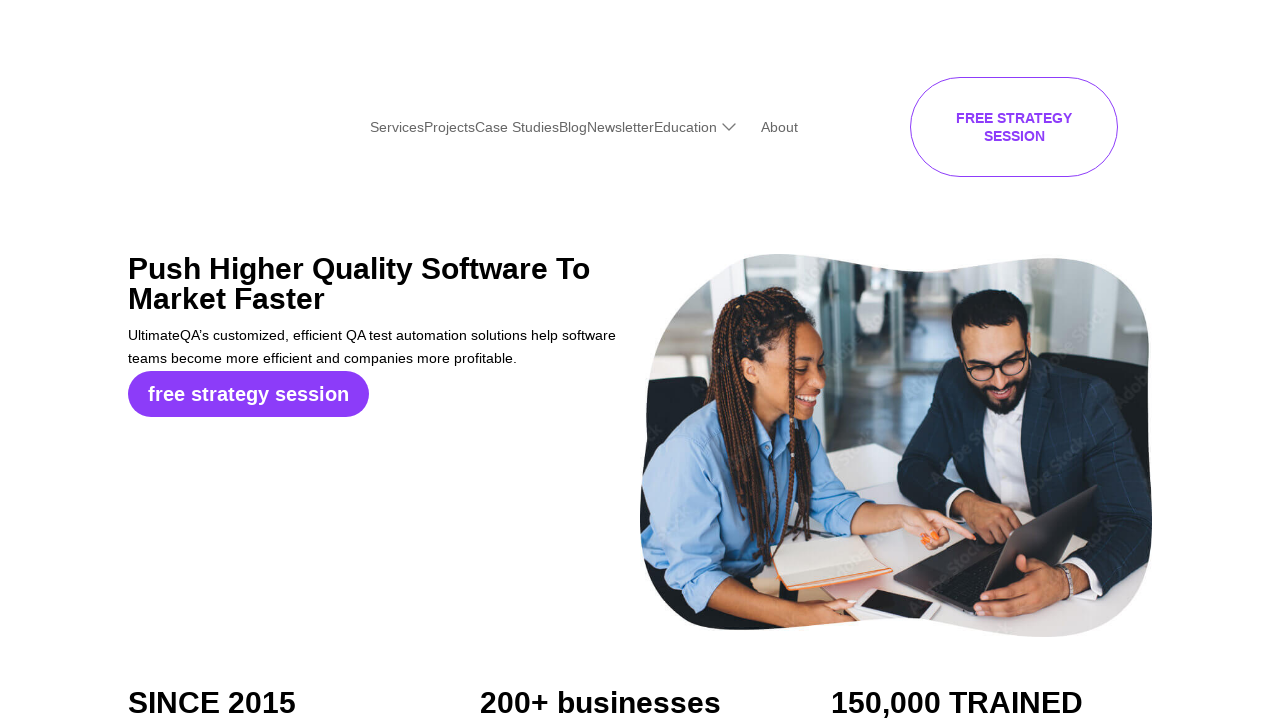

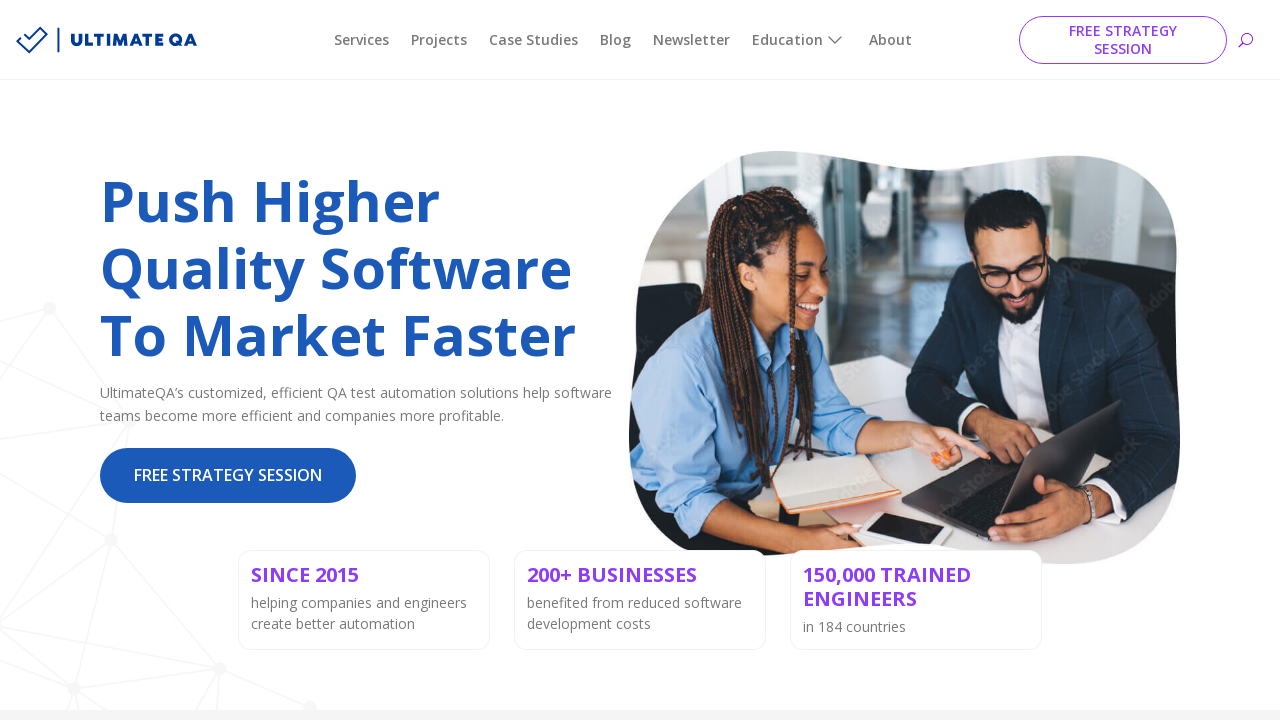